Verifies that specific job postings don't exist on GitHub careers page

Starting URL: https://github.com/about/careers

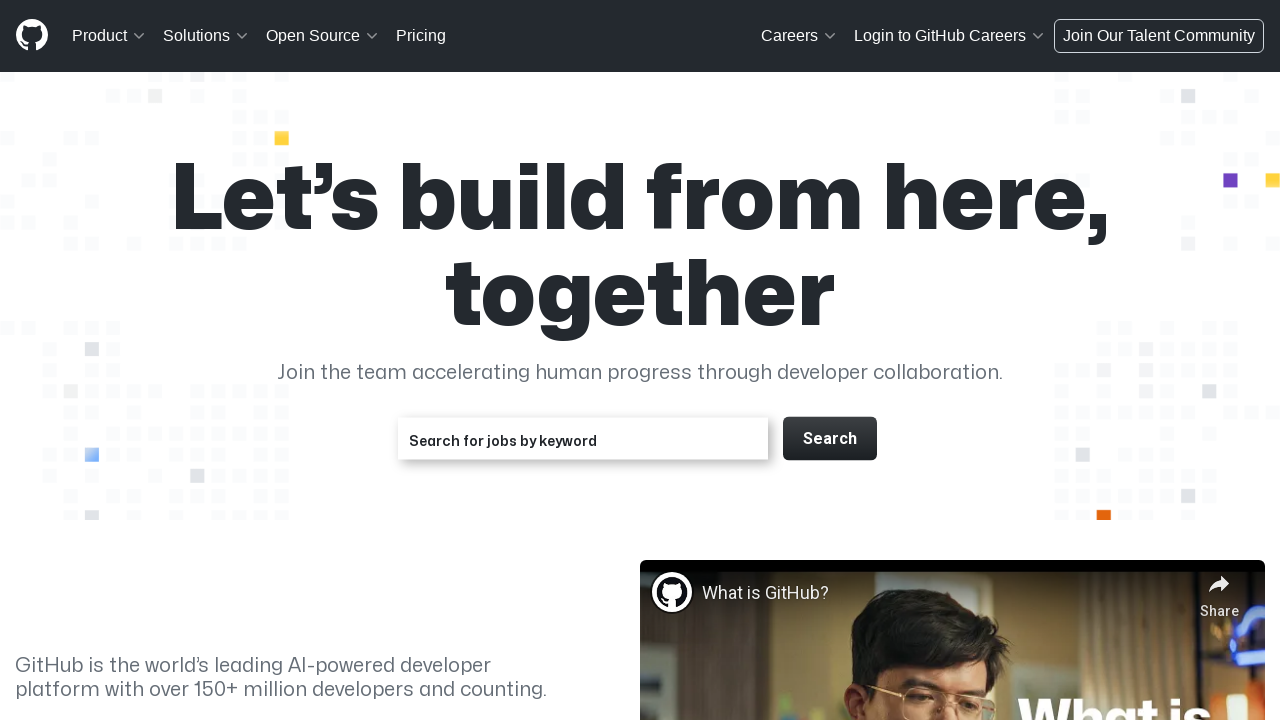

Located all links with text 'Software Developer'
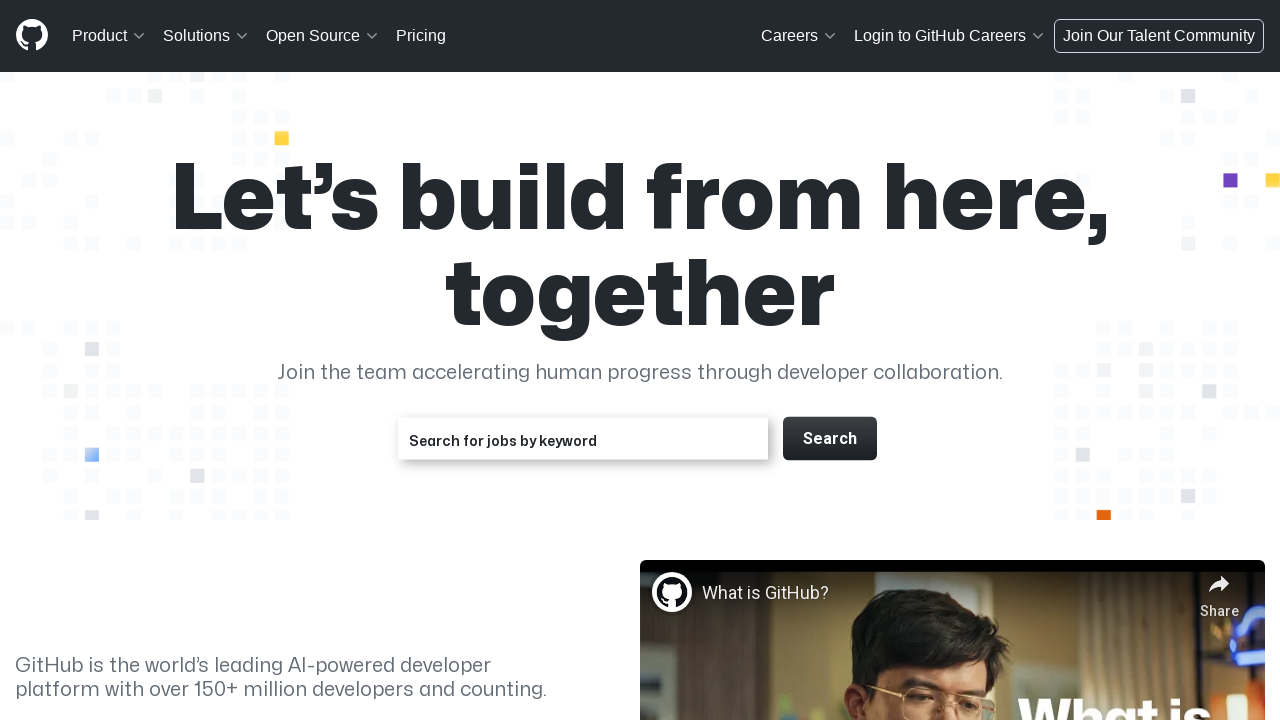

Verified that 'Software Developer' job posting does not exist
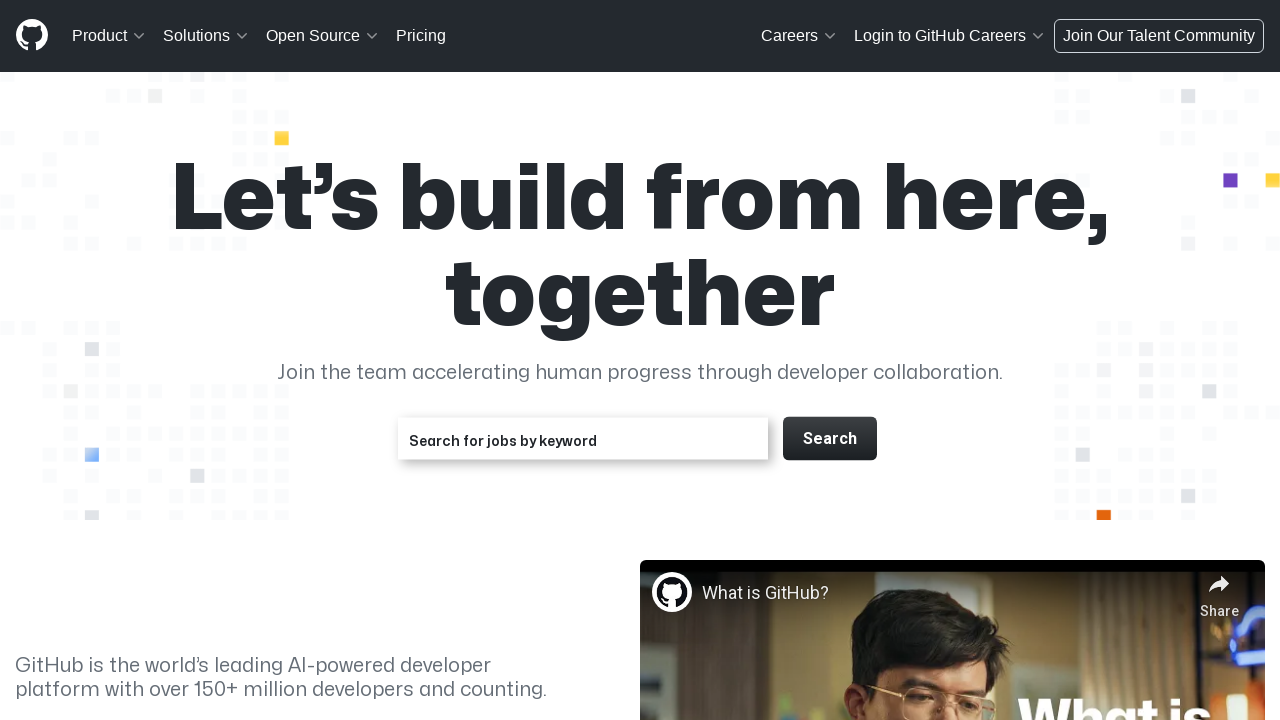

Located all links with text 'Pastelero Profesional'
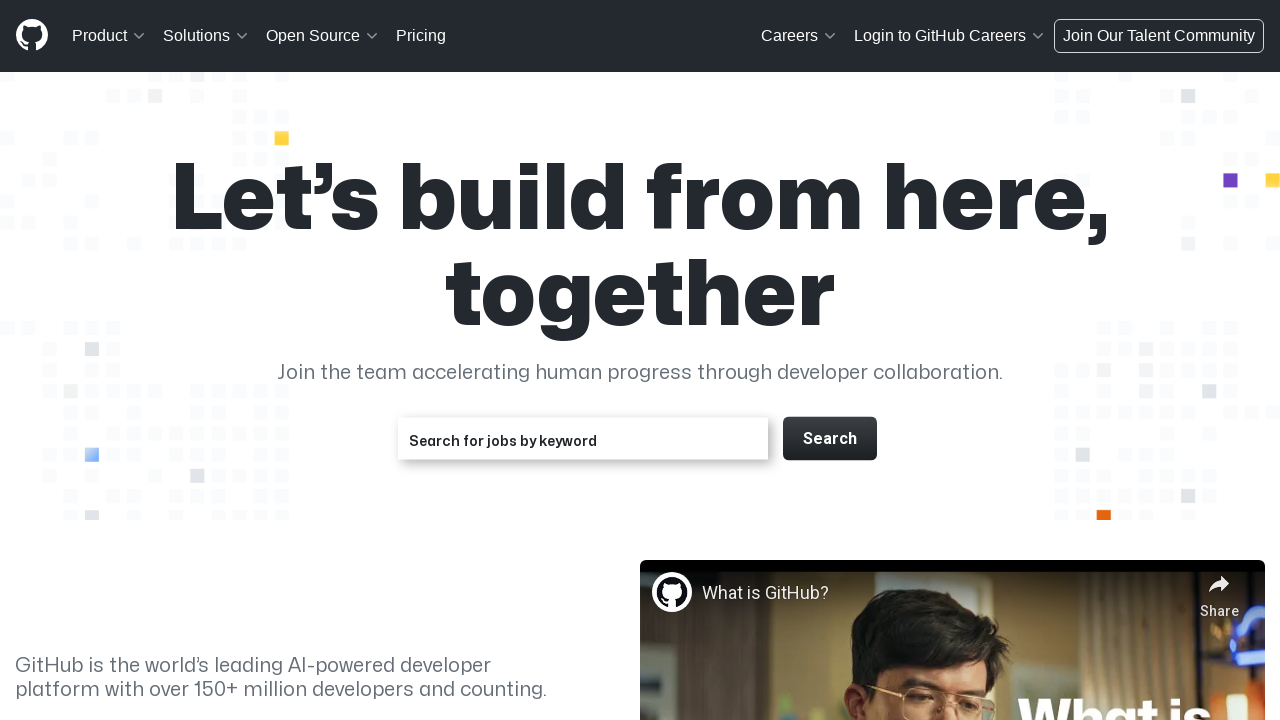

Verified that 'Pastelero Profesional' job posting does not exist
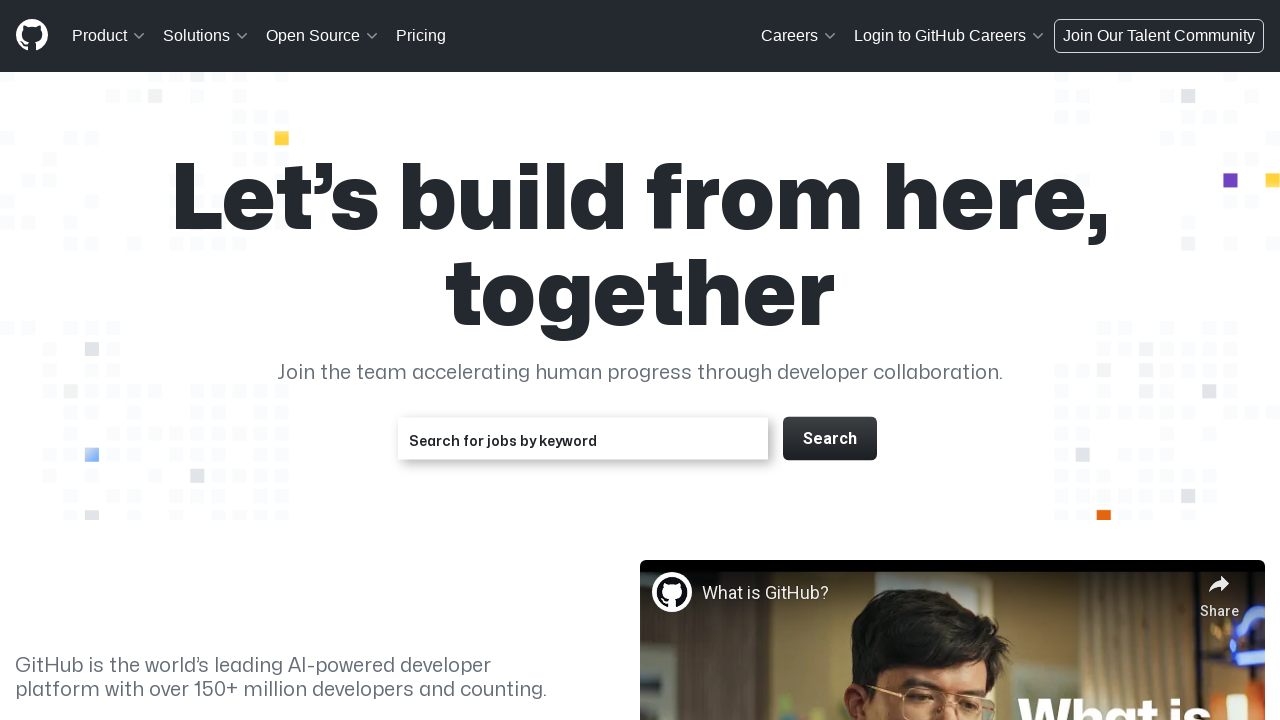

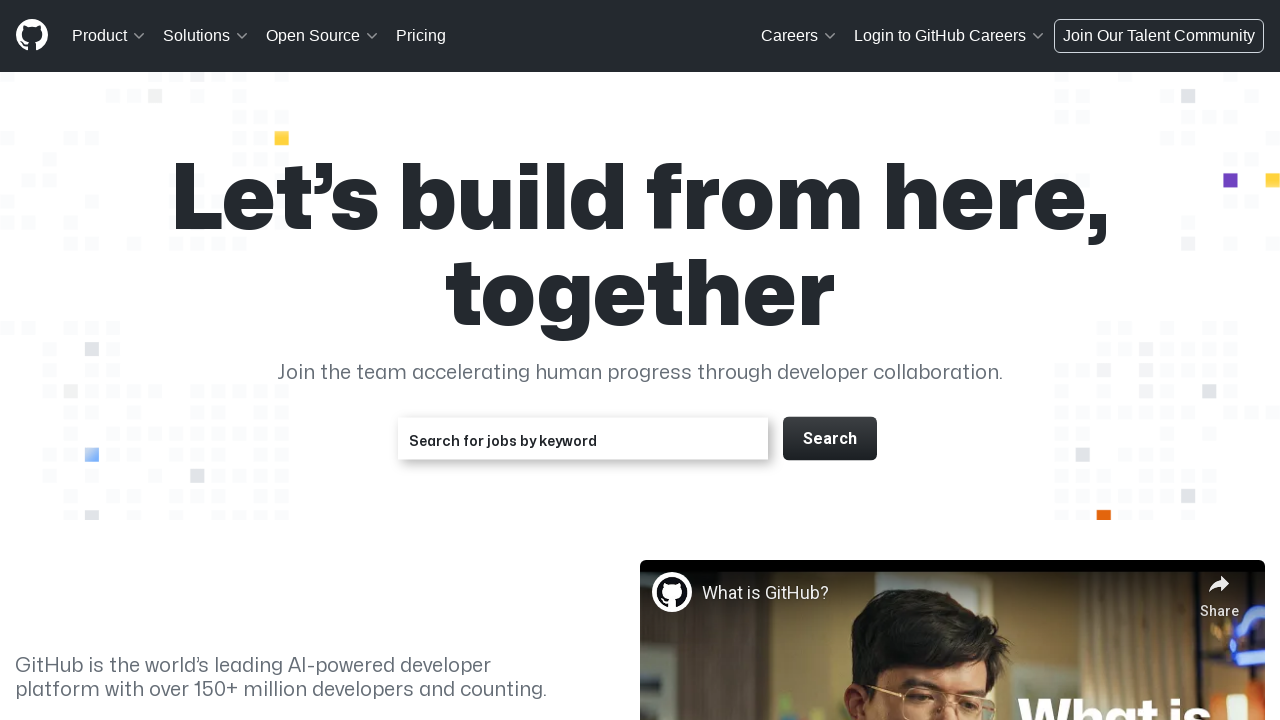